Fills out a text box form with name, email, and address fields, then submits the form

Starting URL: https://demoqa.com/text-box

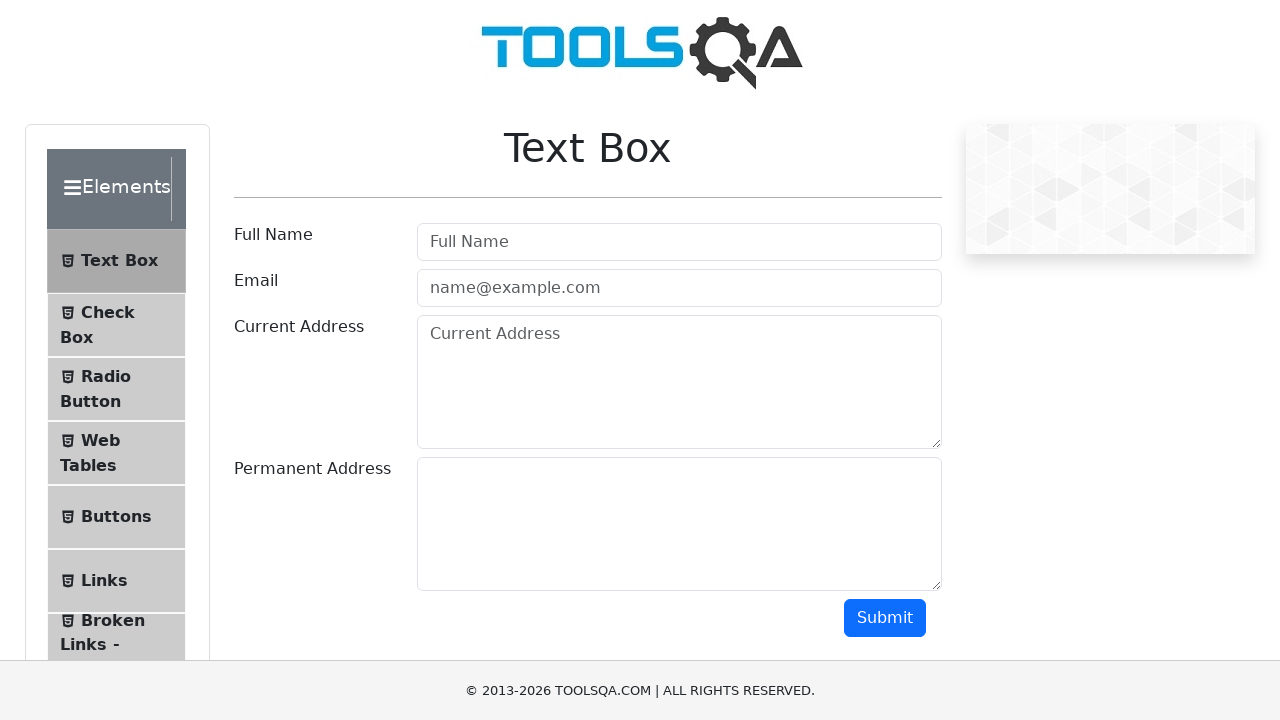

Filled user name field with 'Md.Nerob' on #userName
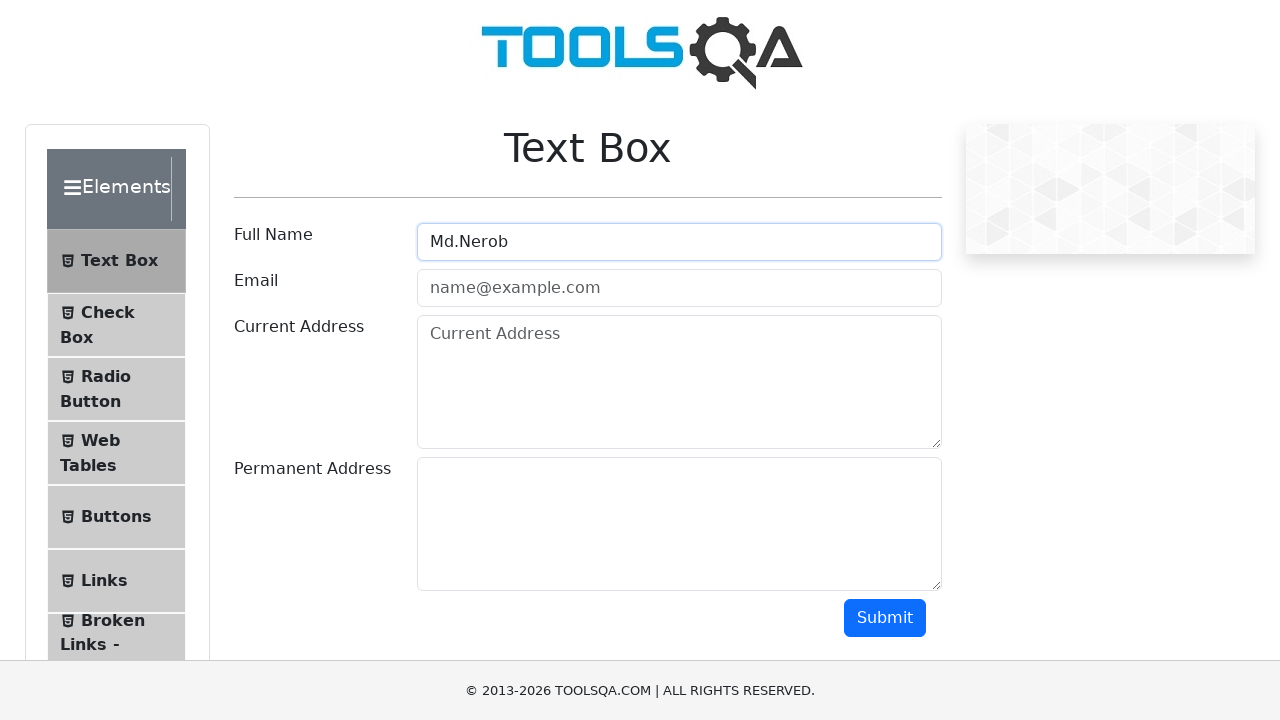

Filled email field with 'imamnerob@gmail.com' on #userEmail
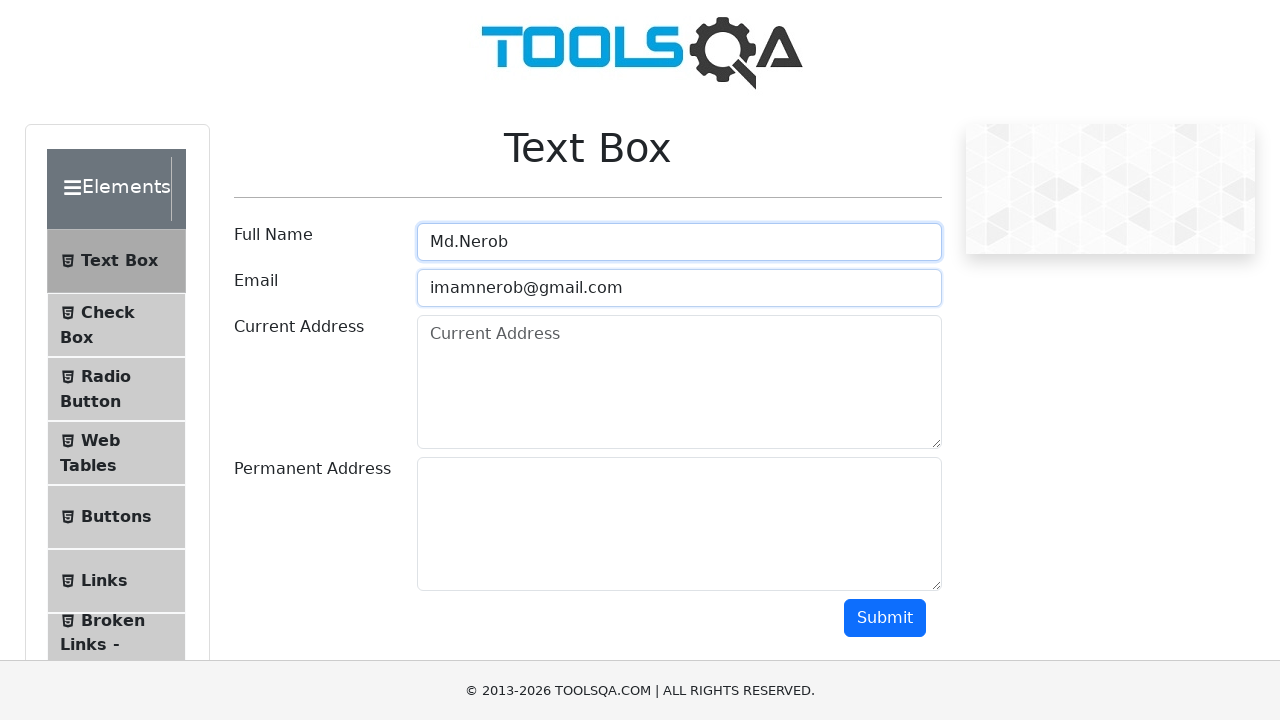

Filled address field with 'House-21, Road-31, Sector-07, Uttara-1230.' on #currentAddress
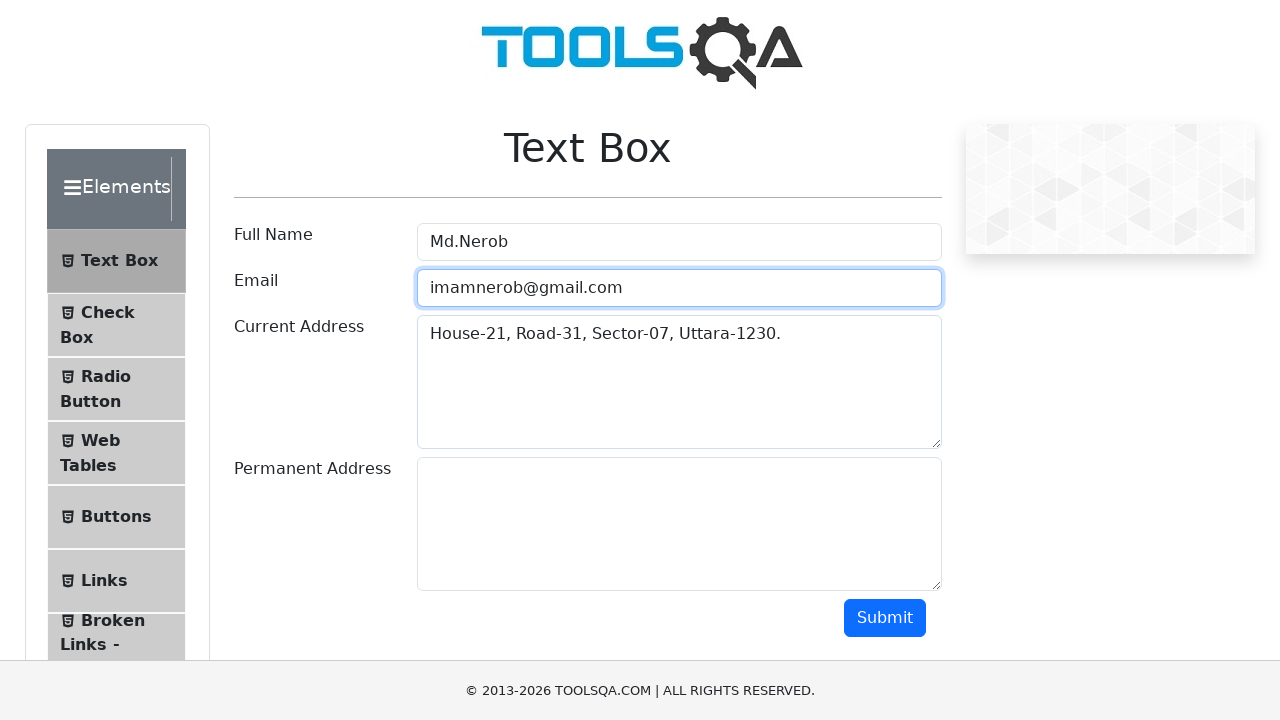

Clicked submit button to submit the form at (885, 618) on #submit
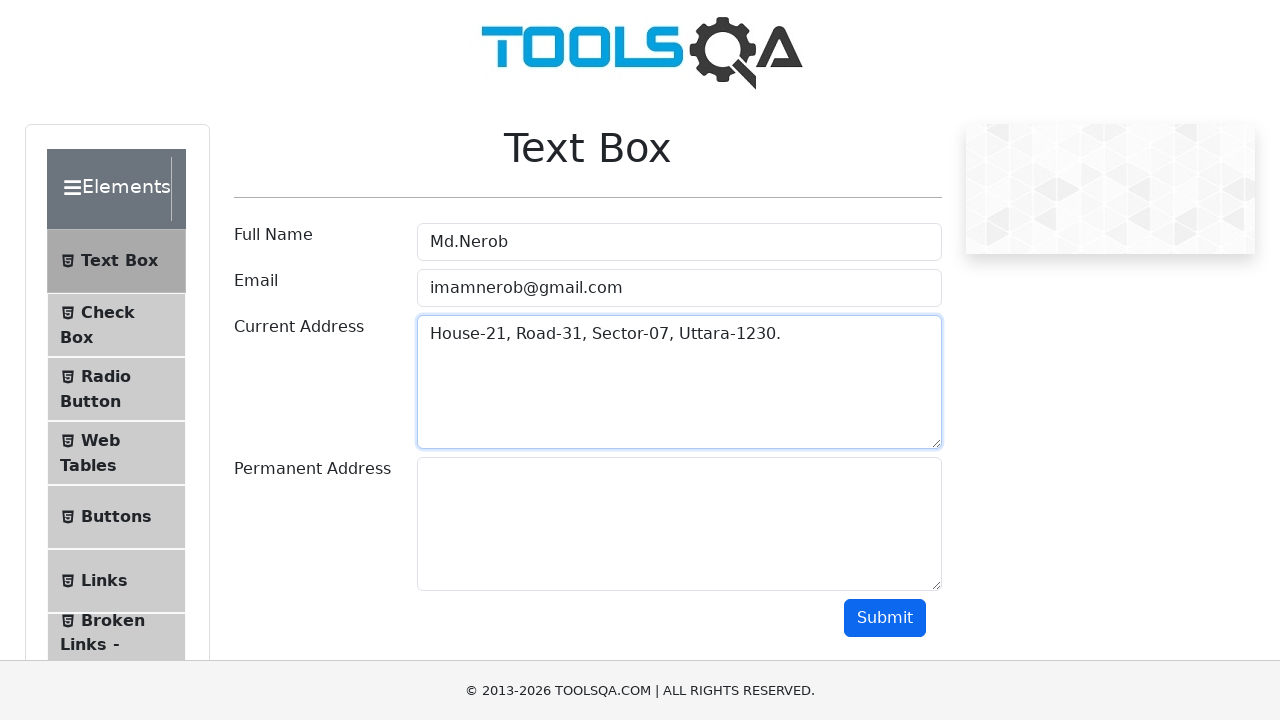

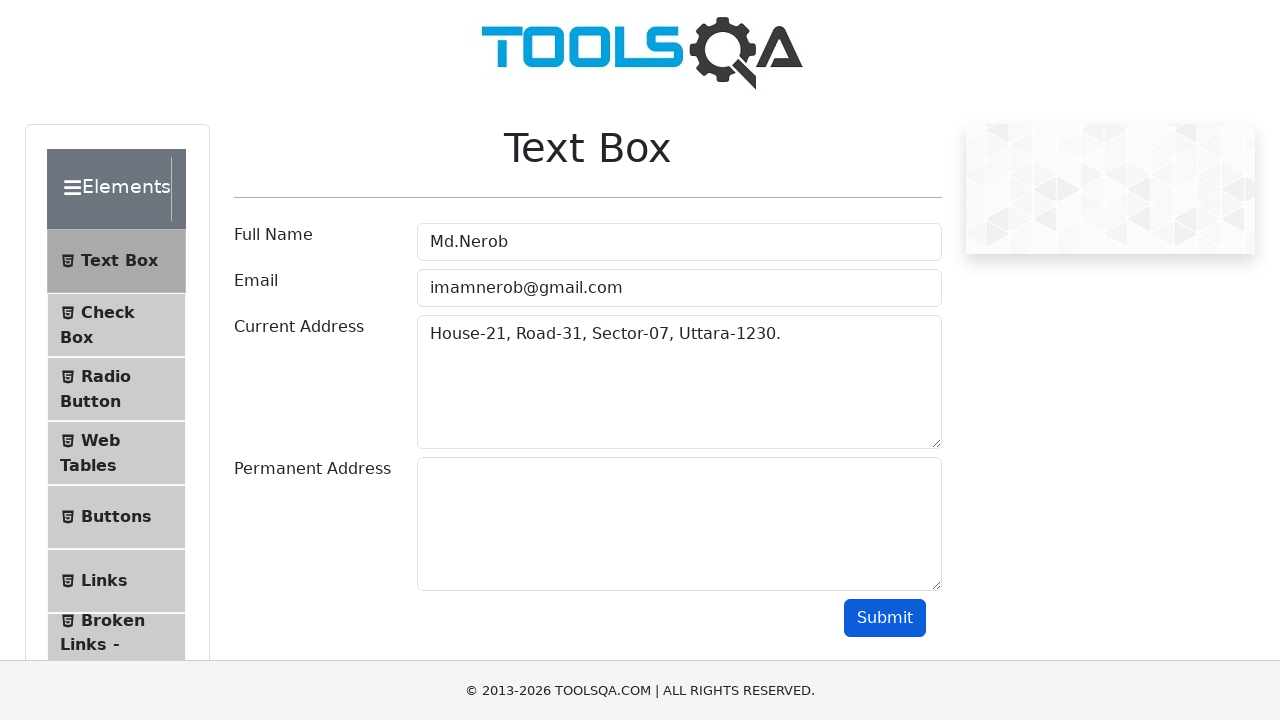